Tests the registration form by filling in all required fields including first name, last name, email, telephone, password and confirm password

Starting URL: https://naveenautomationlabs.com/opencart/index.php?route=account/register

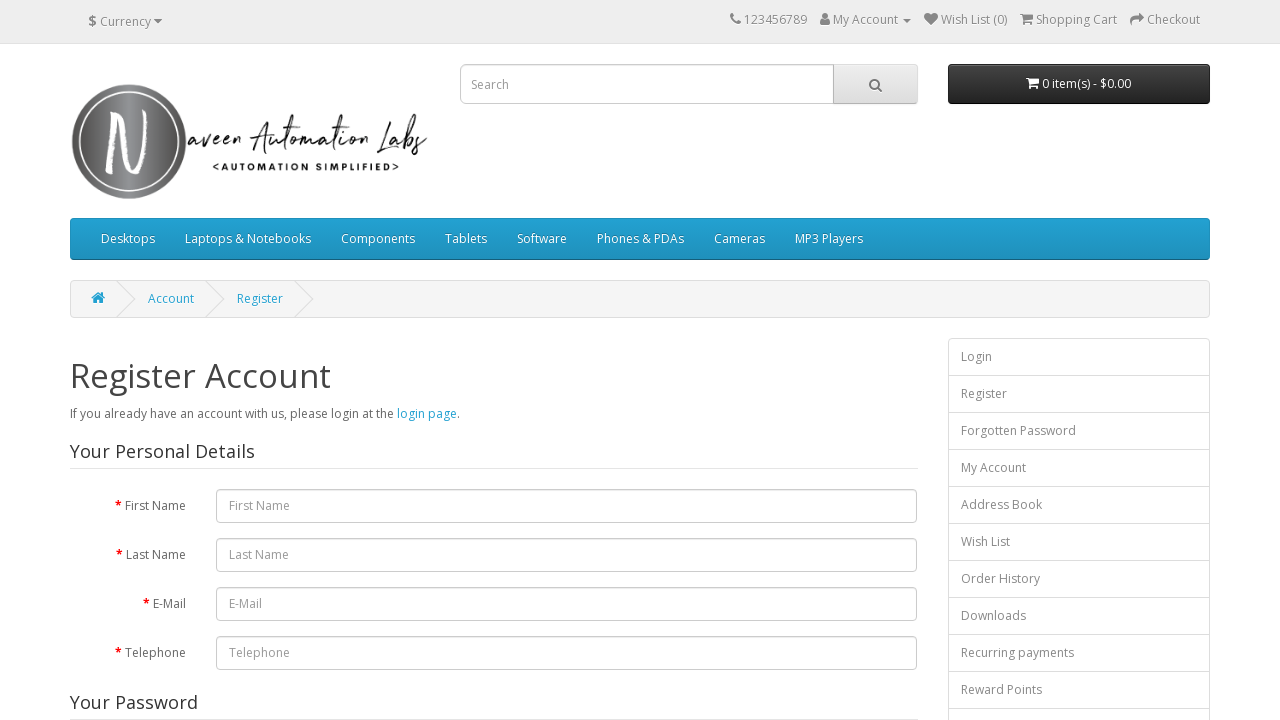

Filled first name field with 'Mahendra' on #input-firstname
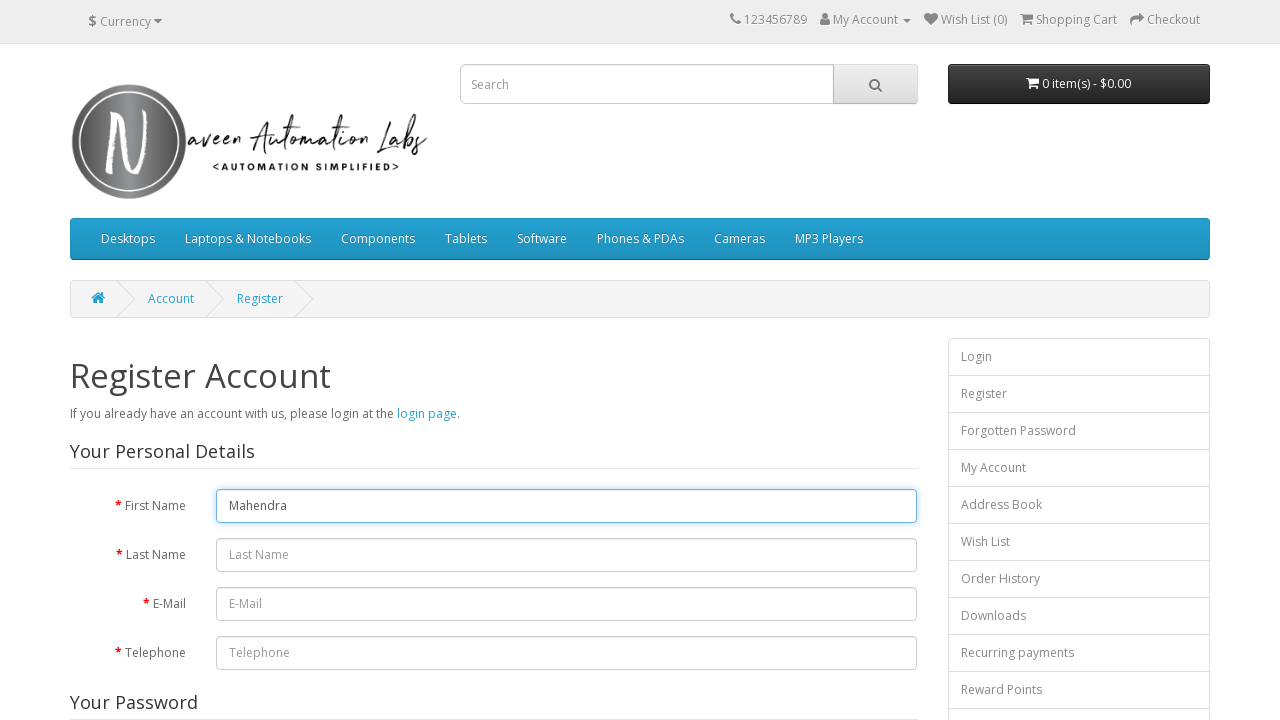

Filled last name field with 'Dhoni' on #input-lastname
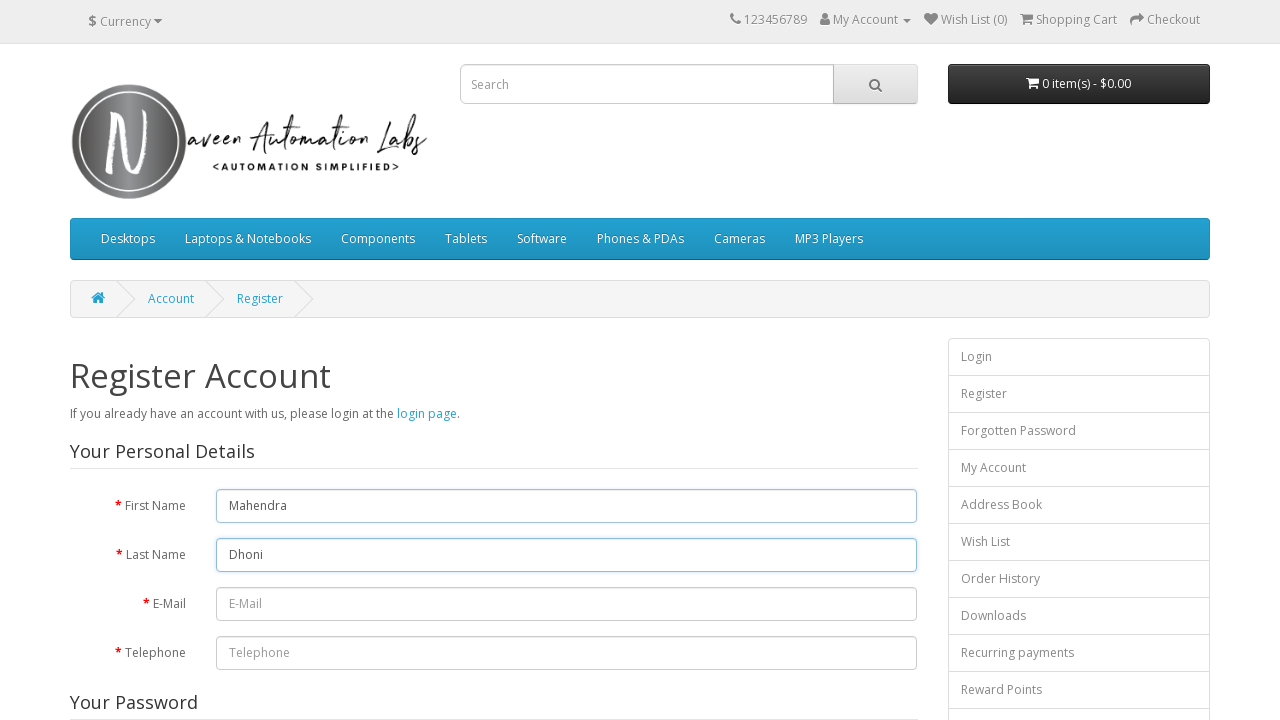

Filled email field with 'msdhoni@gmail.com' on #input-email
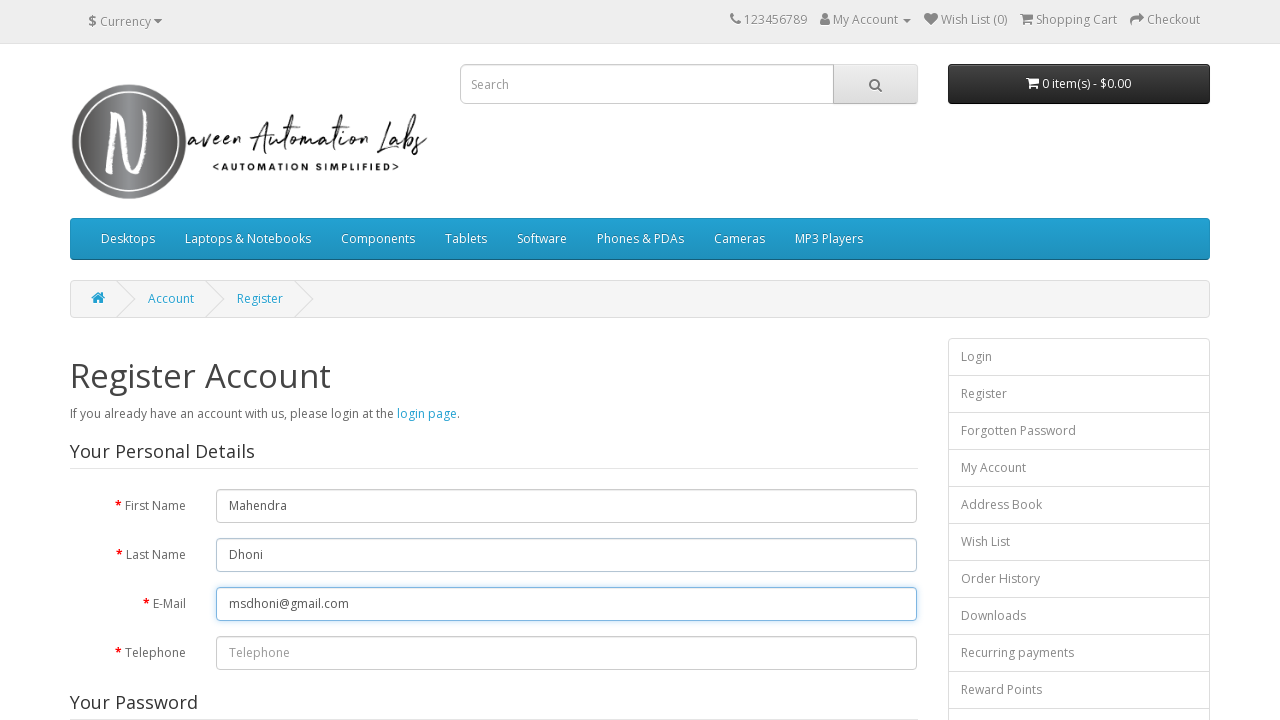

Filled telephone field with '+919040362787' on #input-telephone
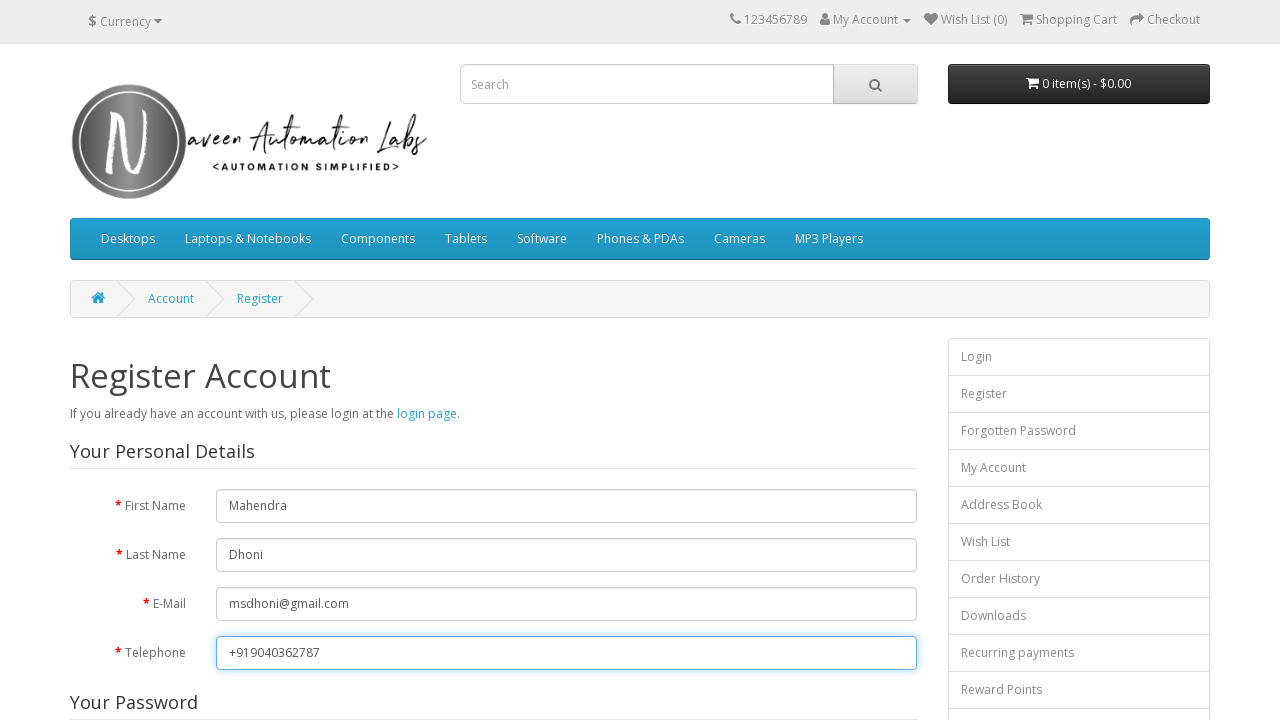

Filled password field with 'msd@123' on #input-password
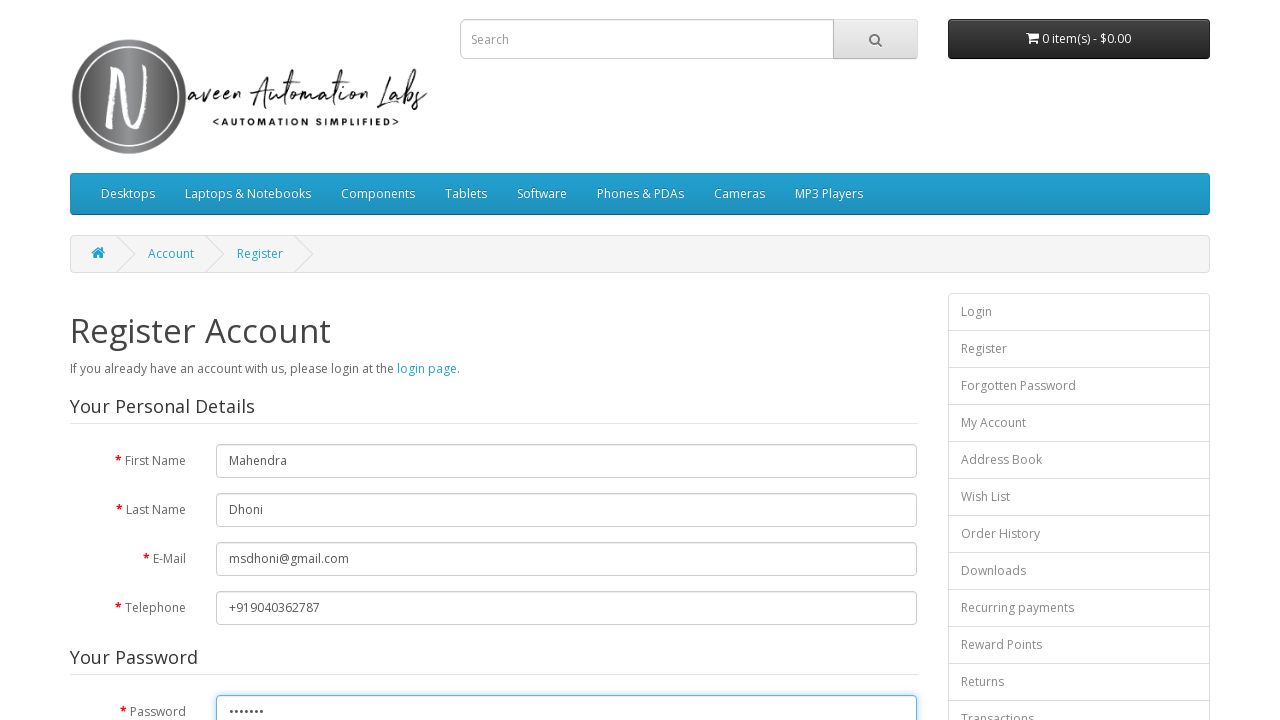

Filled confirm password field with 'msd@123' on #input-confirm
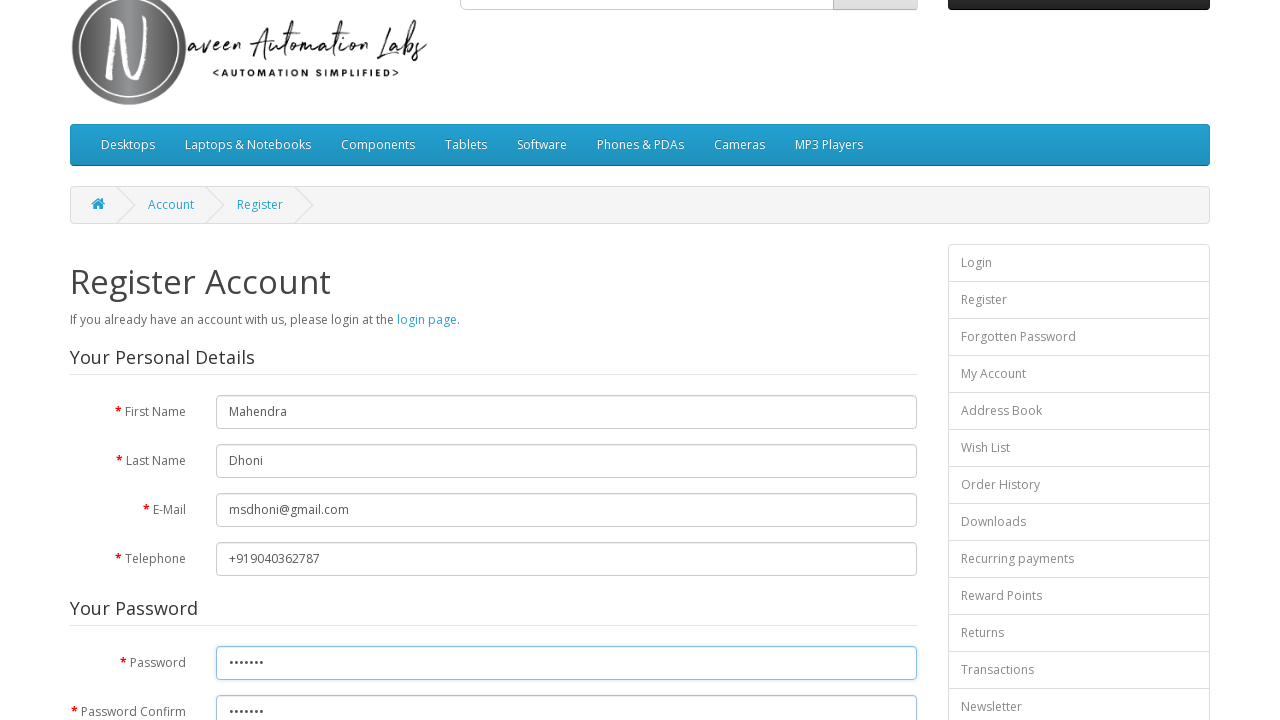

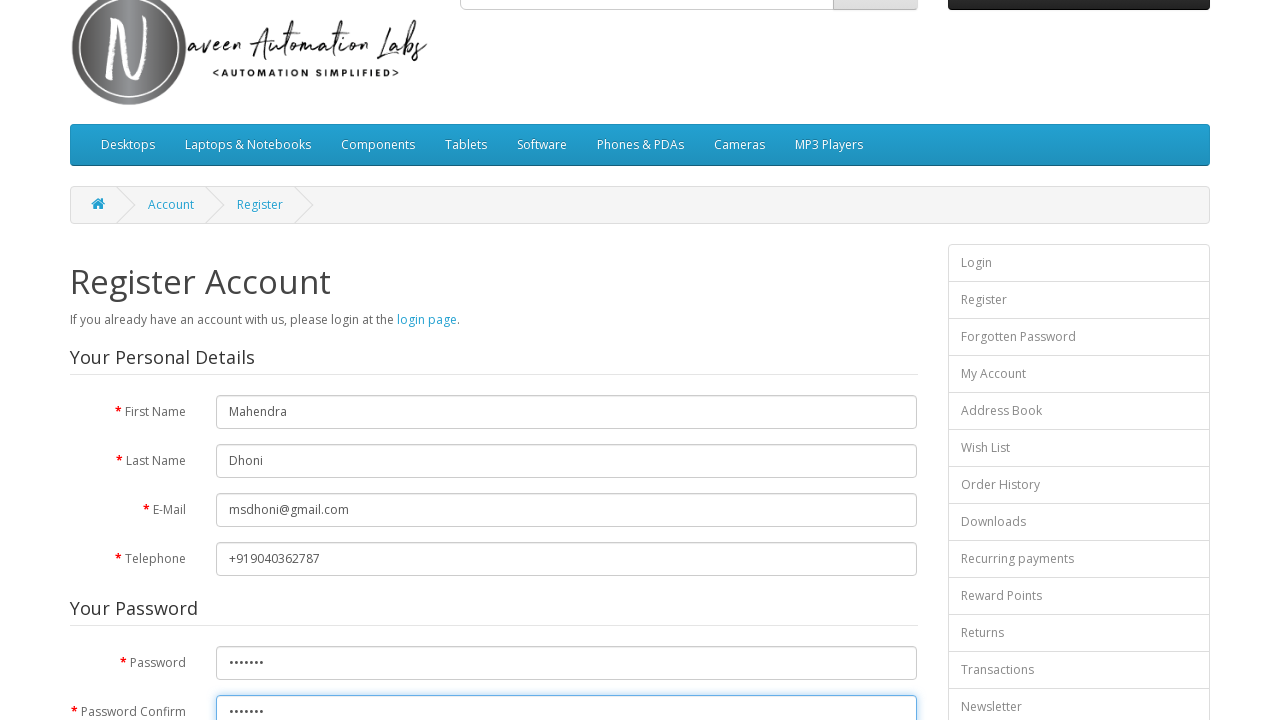